Tests the fichub.net fanfiction conversion service by entering a fanfiction URL, clicking the download button, and waiting for download options to appear.

Starting URL: https://fichub.net/

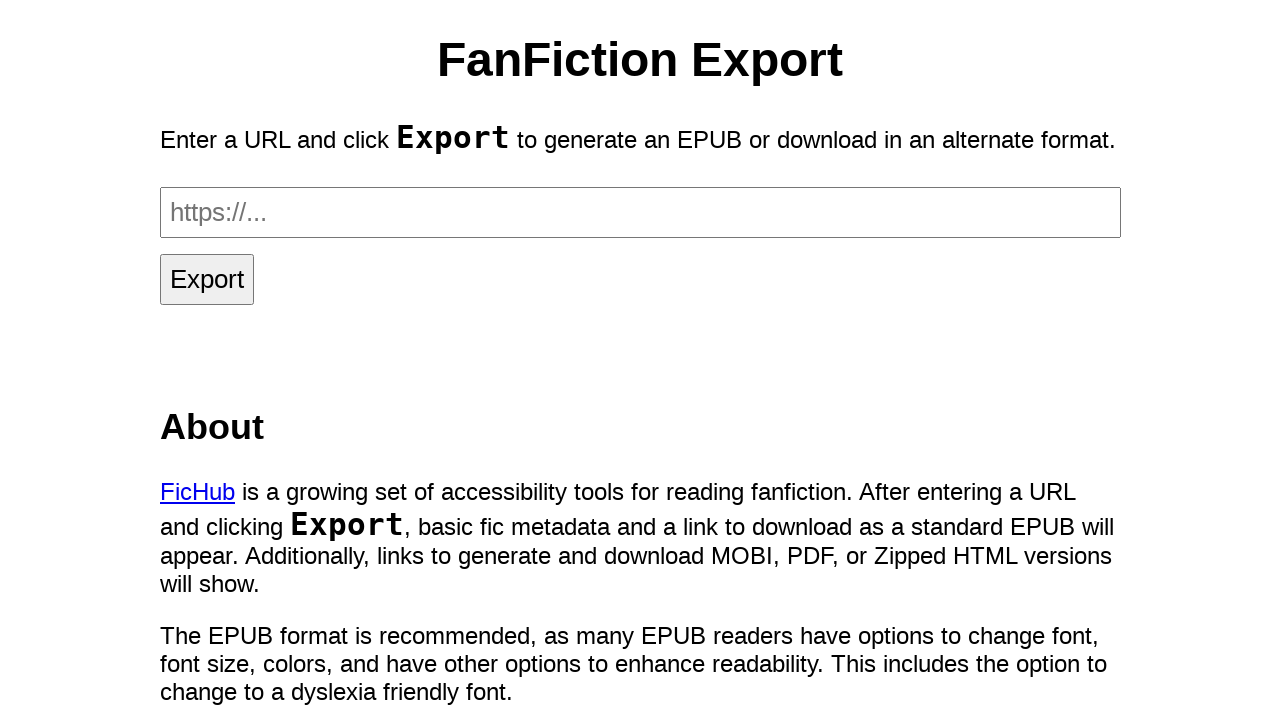

Waited for input field to be present
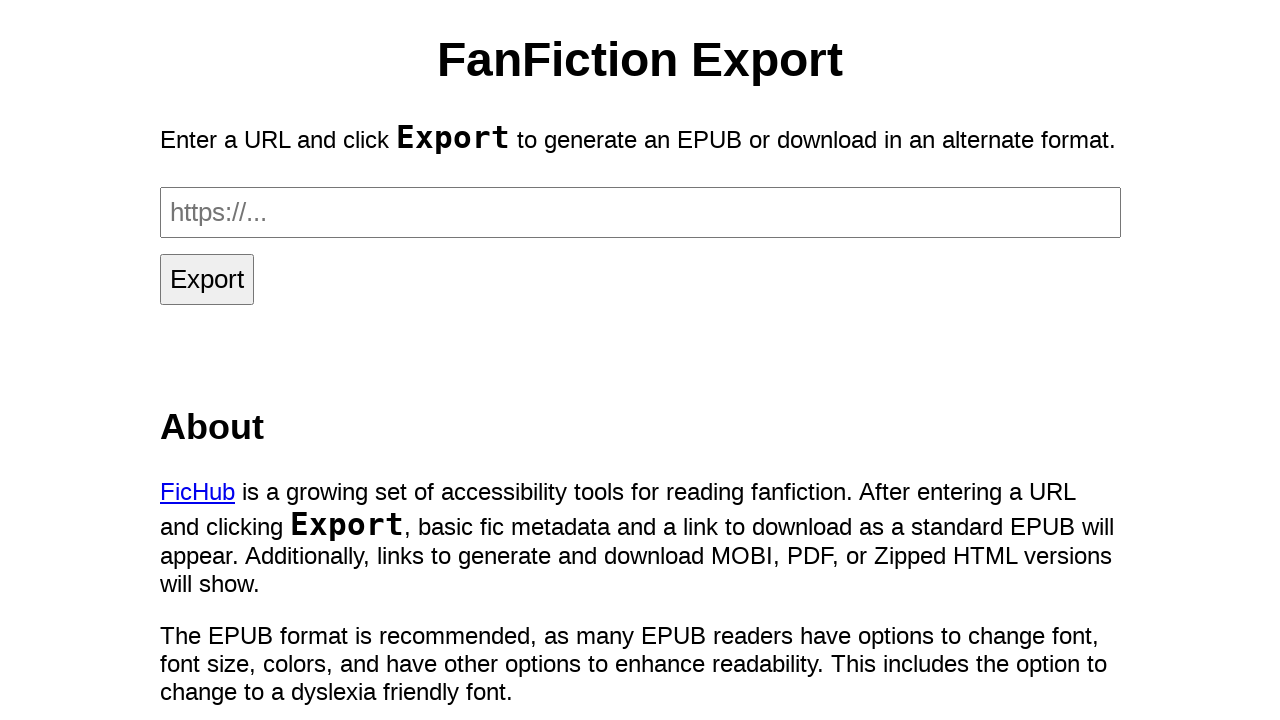

Filled input field with fanfiction URL on input
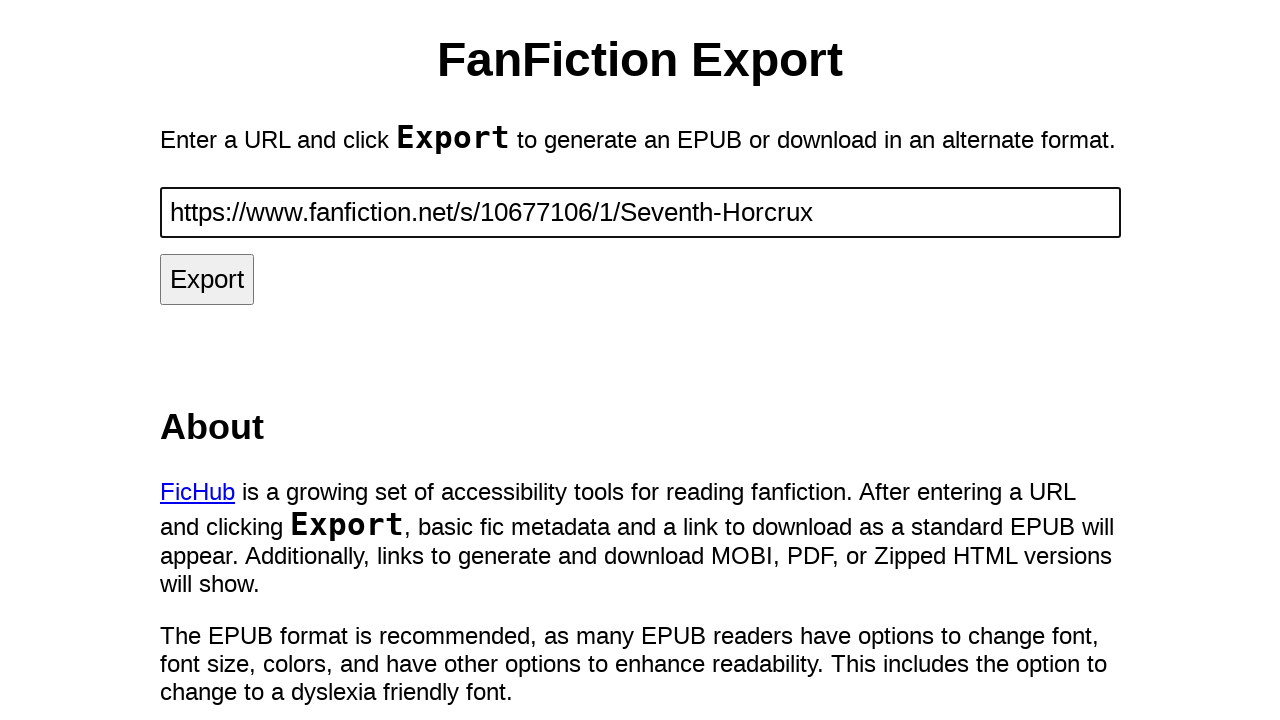

Waited for download button to be present
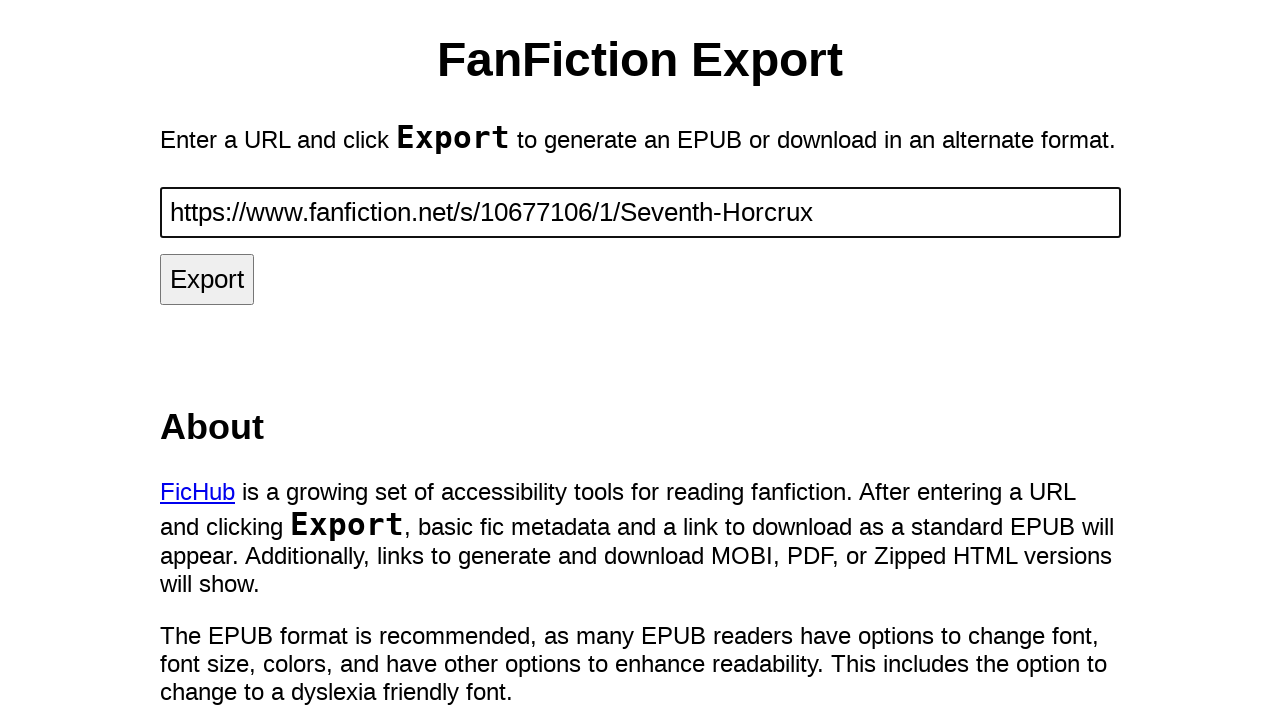

Clicked download button at (207, 279) on #x
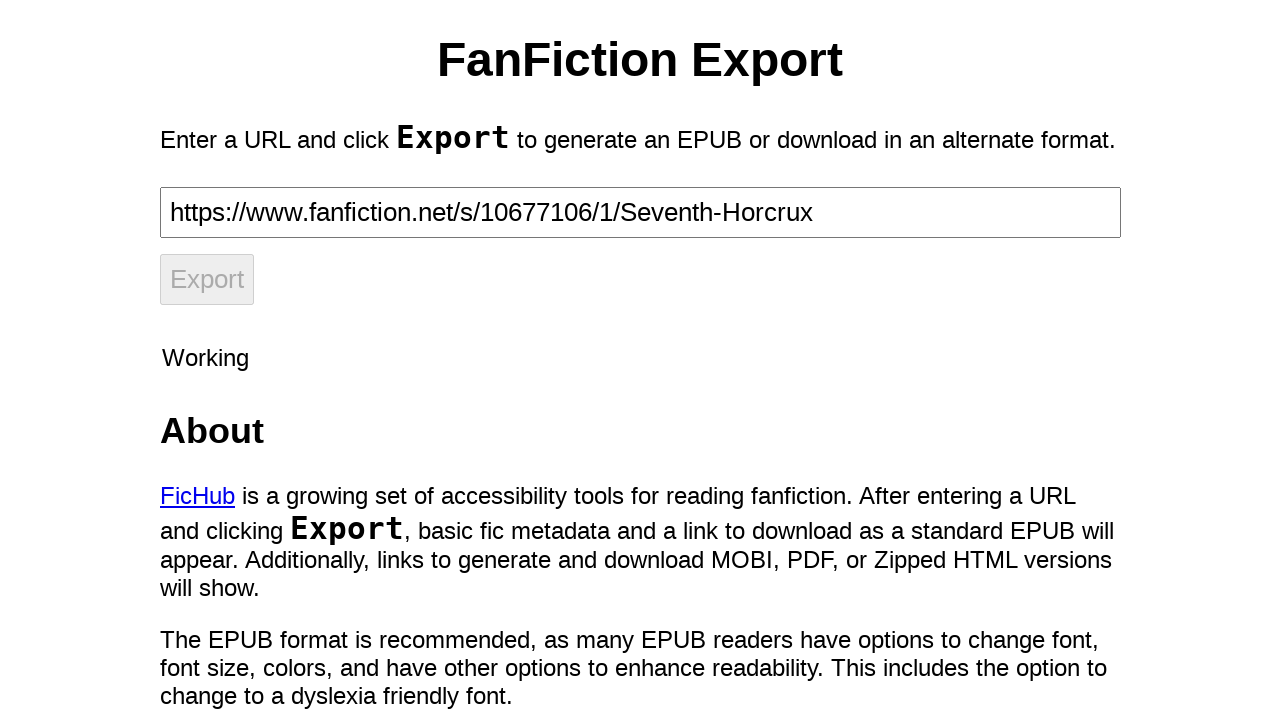

Waited for loading indicator to disappear
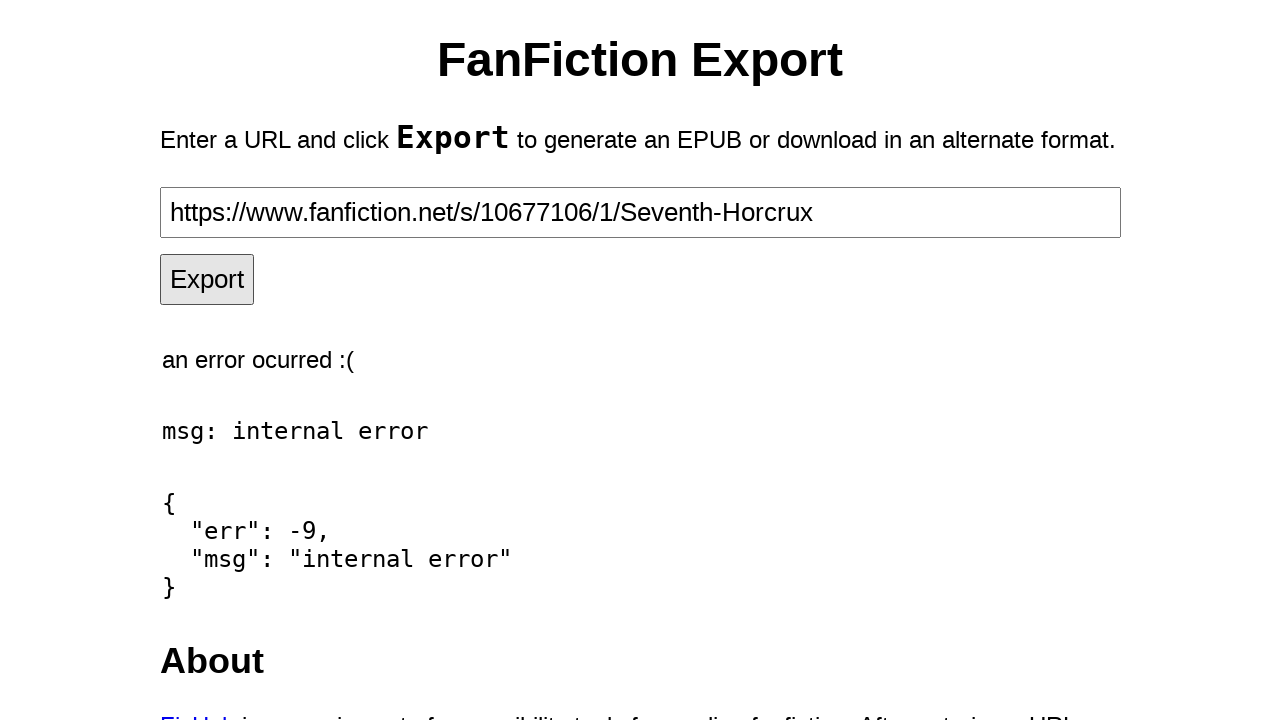

Waited for download options to appear
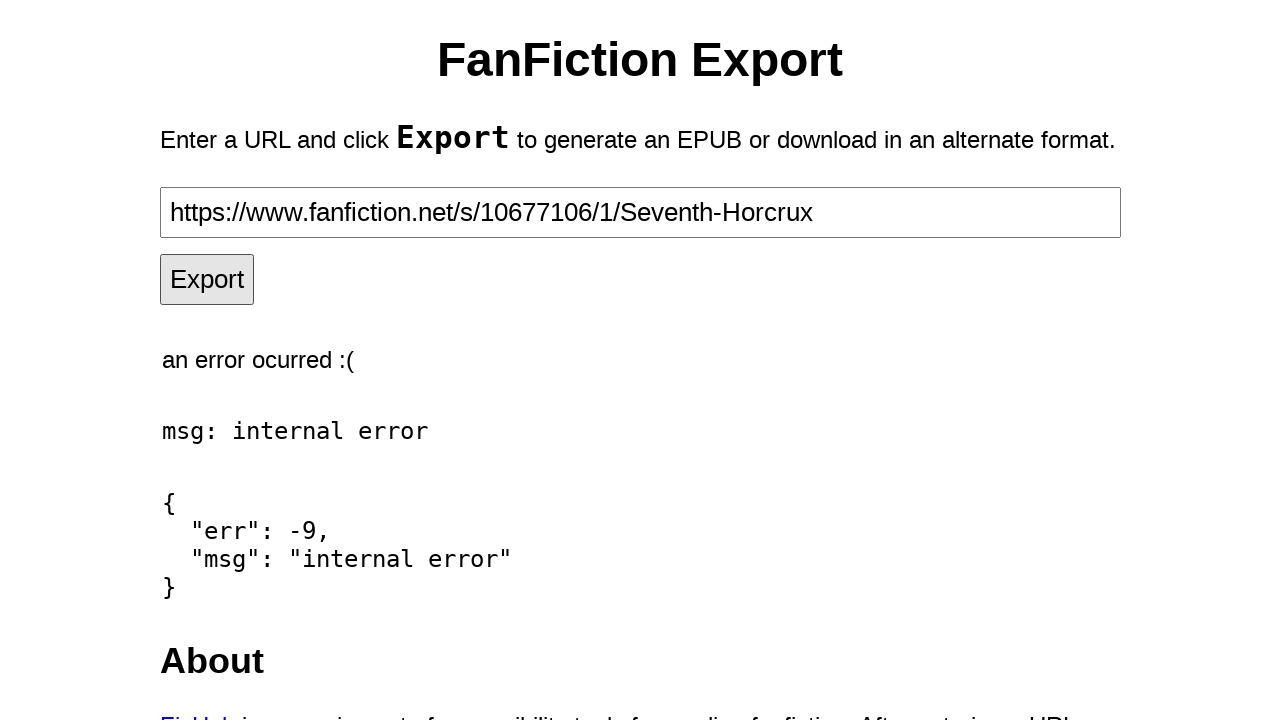

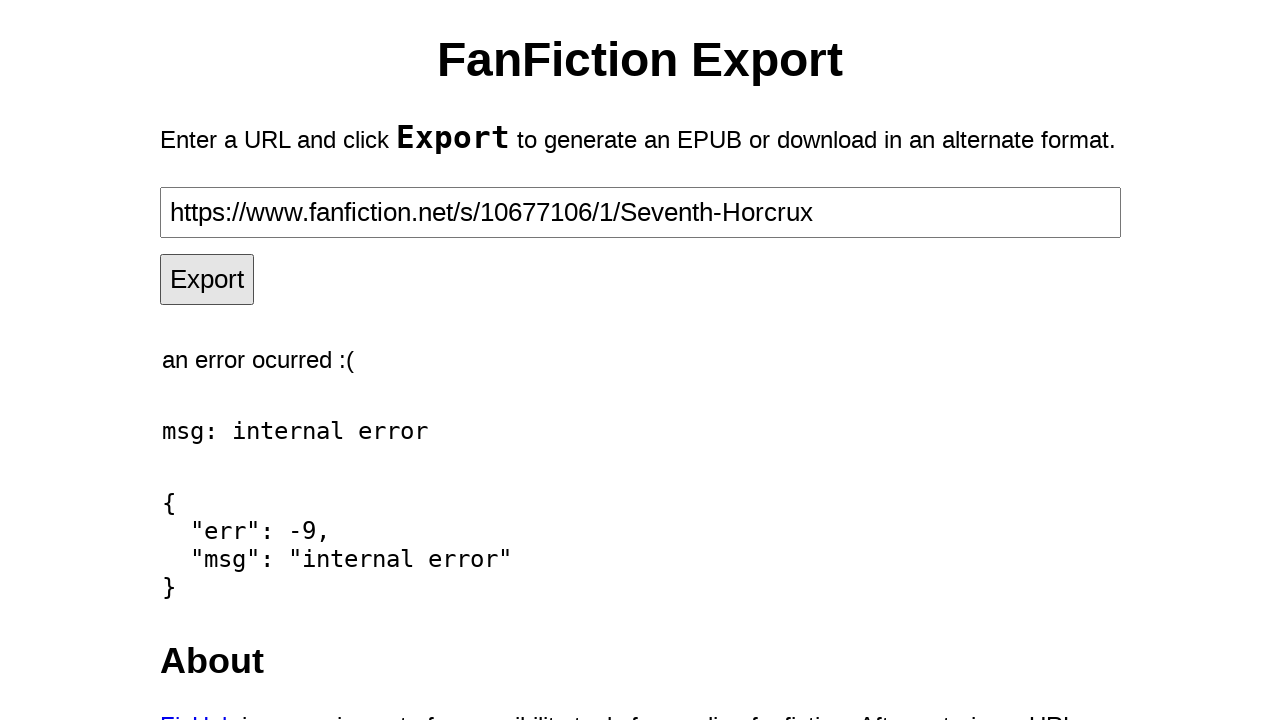